Tests checkbox functionality by ensuring both checkboxes on the page are checked, clicking them if they are not already selected

Starting URL: https://the-internet.herokuapp.com/checkboxes

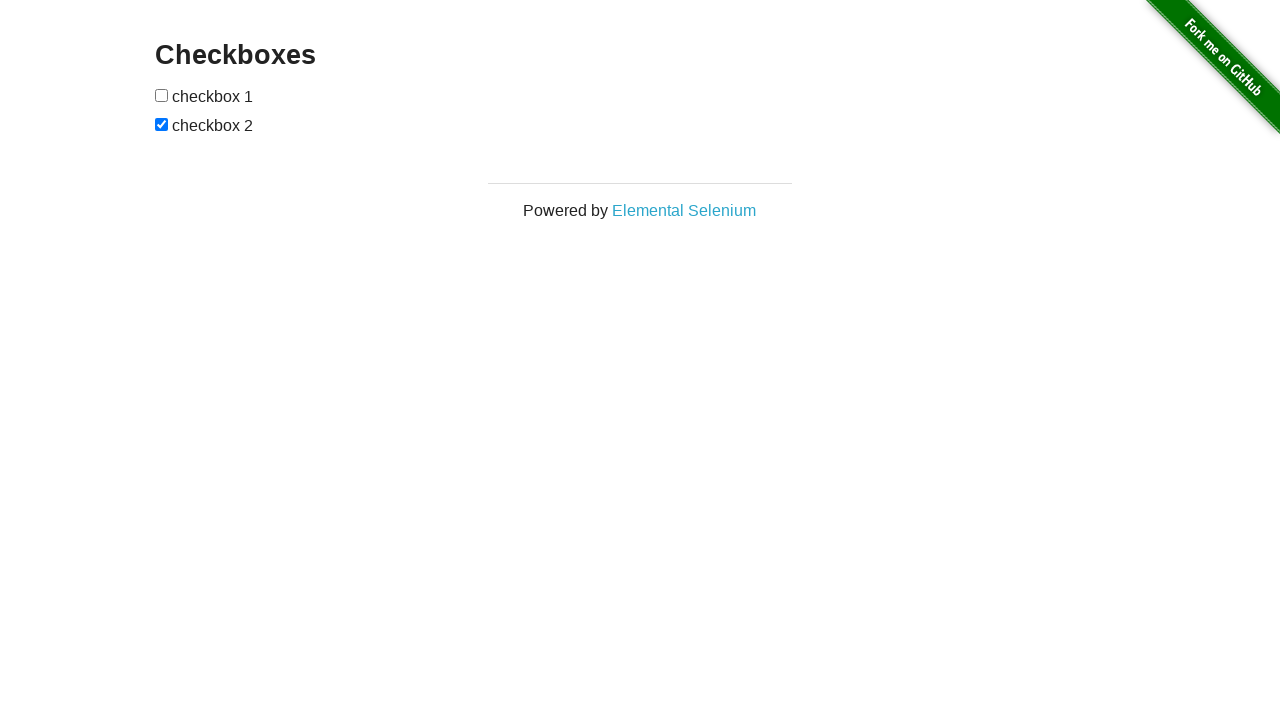

Navigated to checkboxes test page
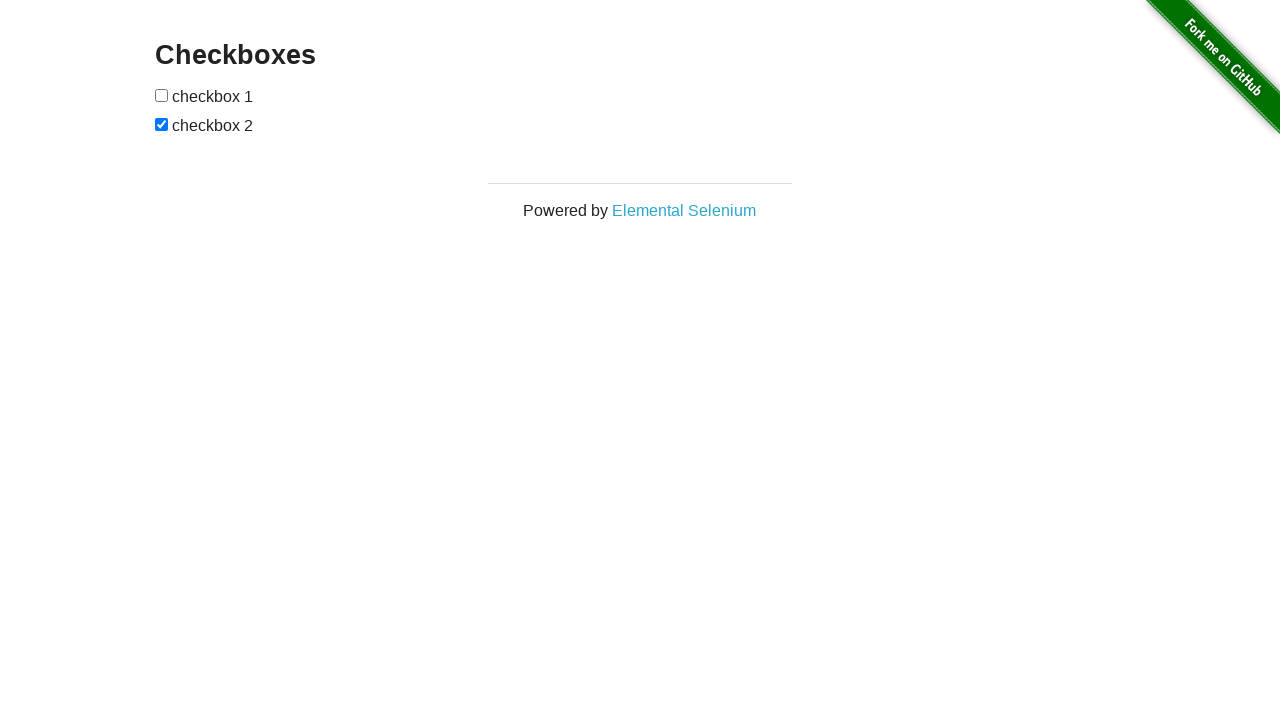

Located checkboxes container
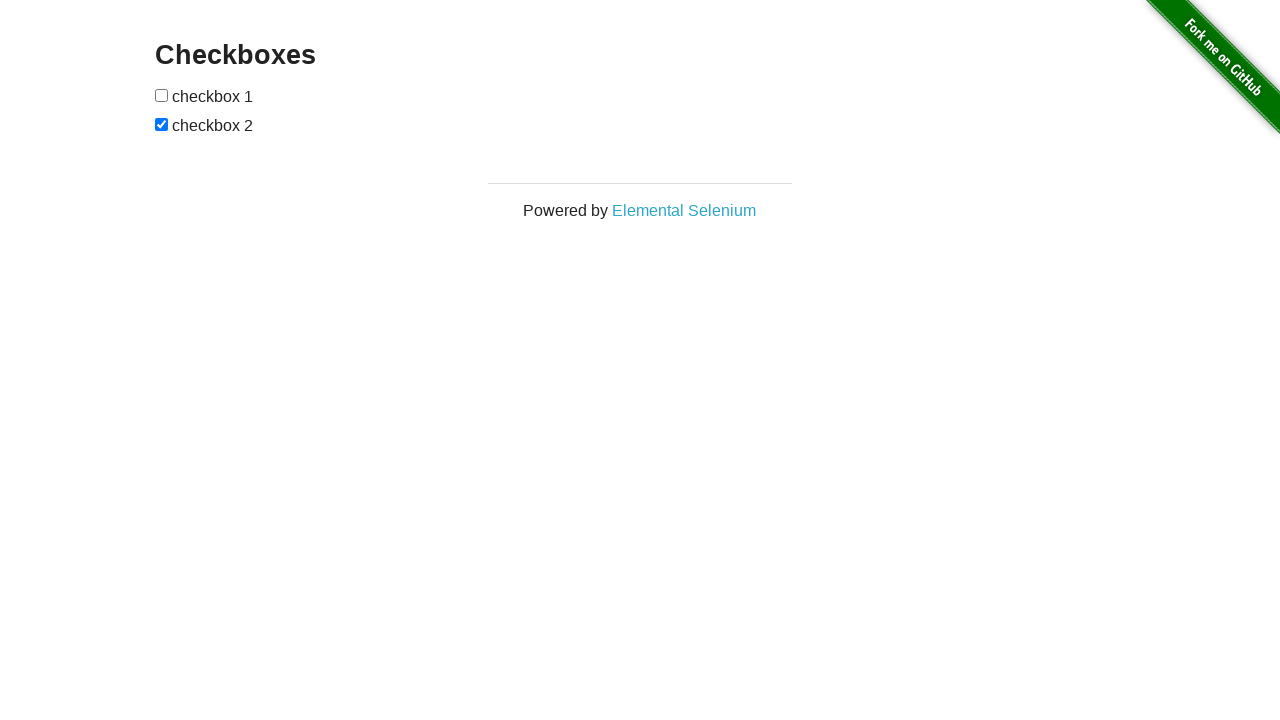

Located first checkbox
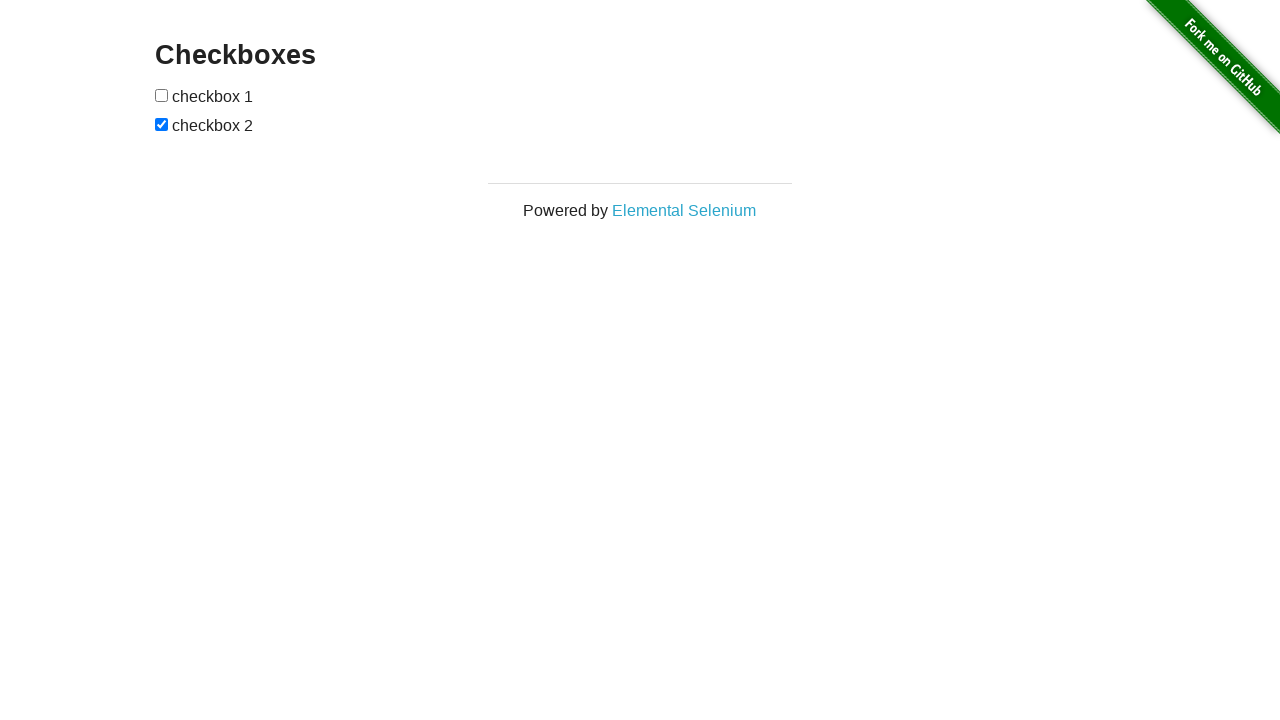

Checked first checkbox state: unchecked
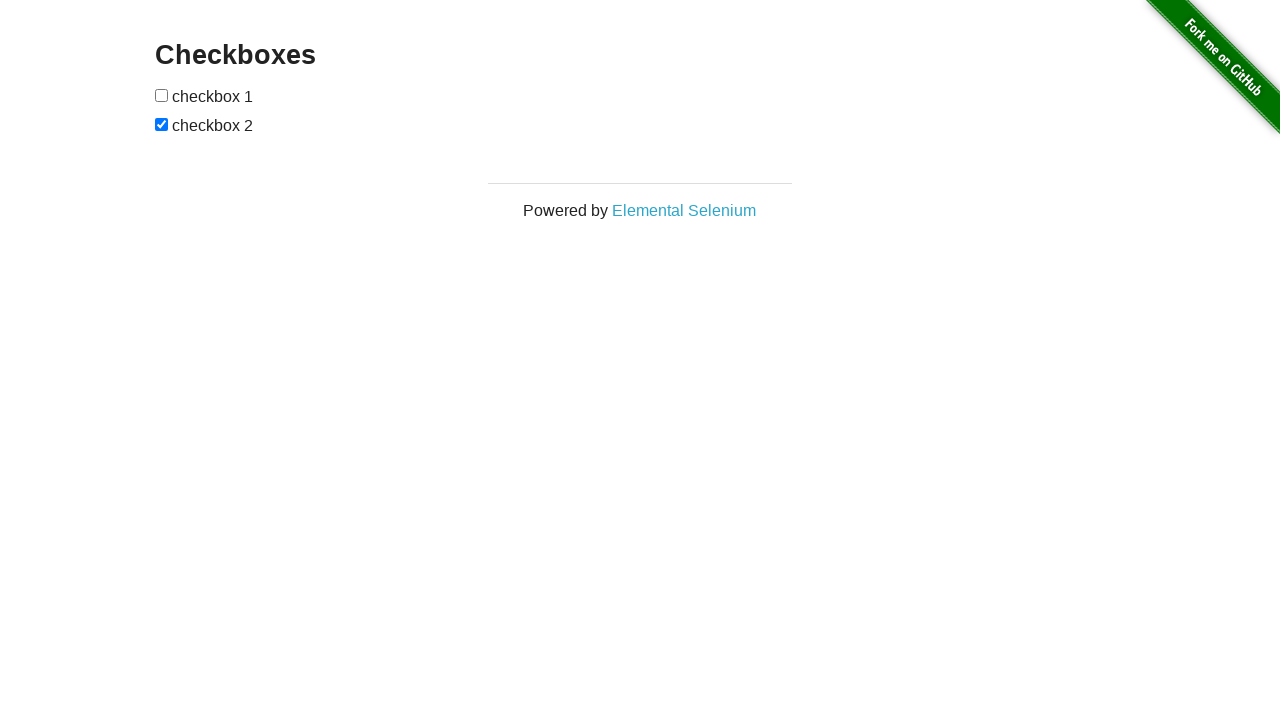

Clicked first checkbox to check it at (162, 95) on xpath=(//*[@type='checkbox'])[1]
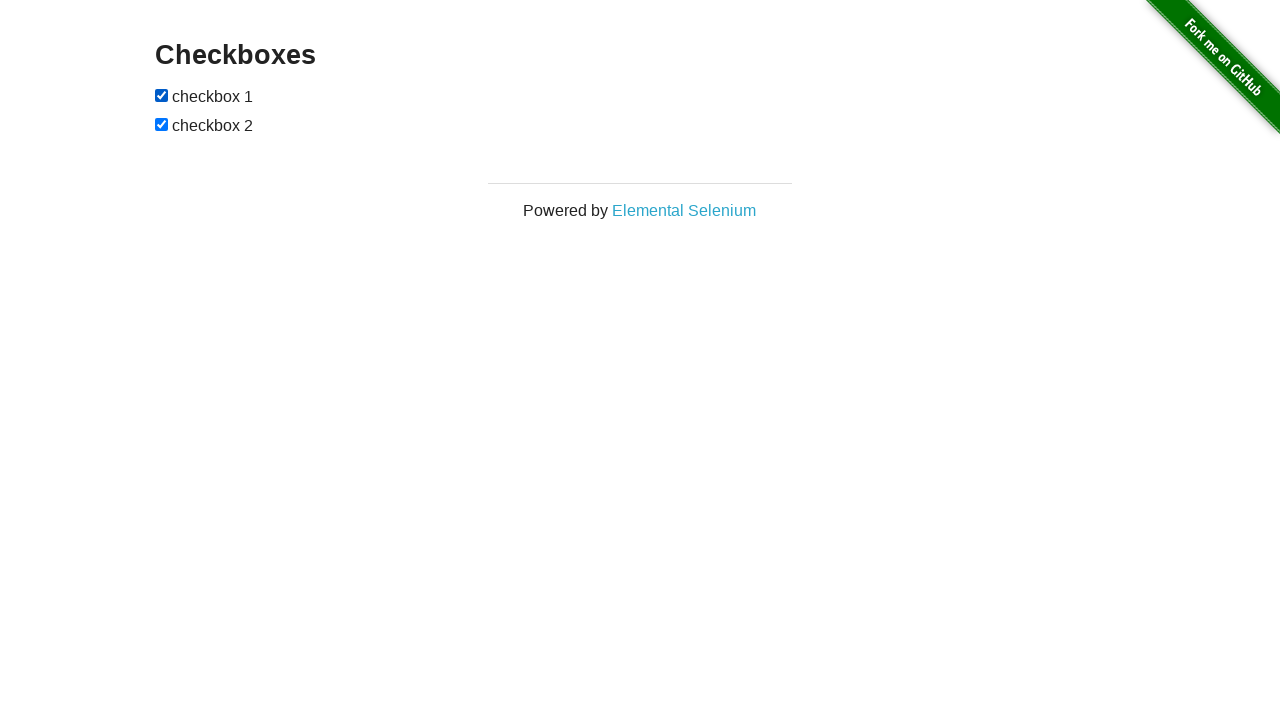

Located second checkbox
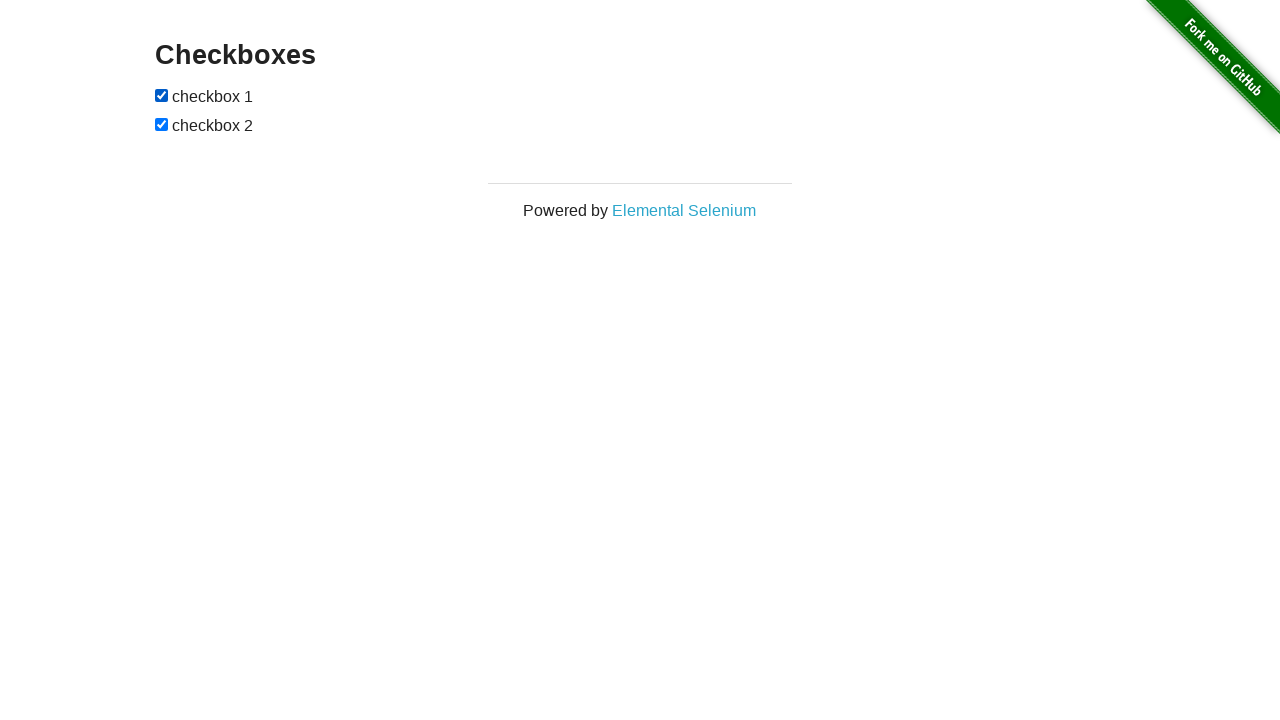

Second checkbox is already checked
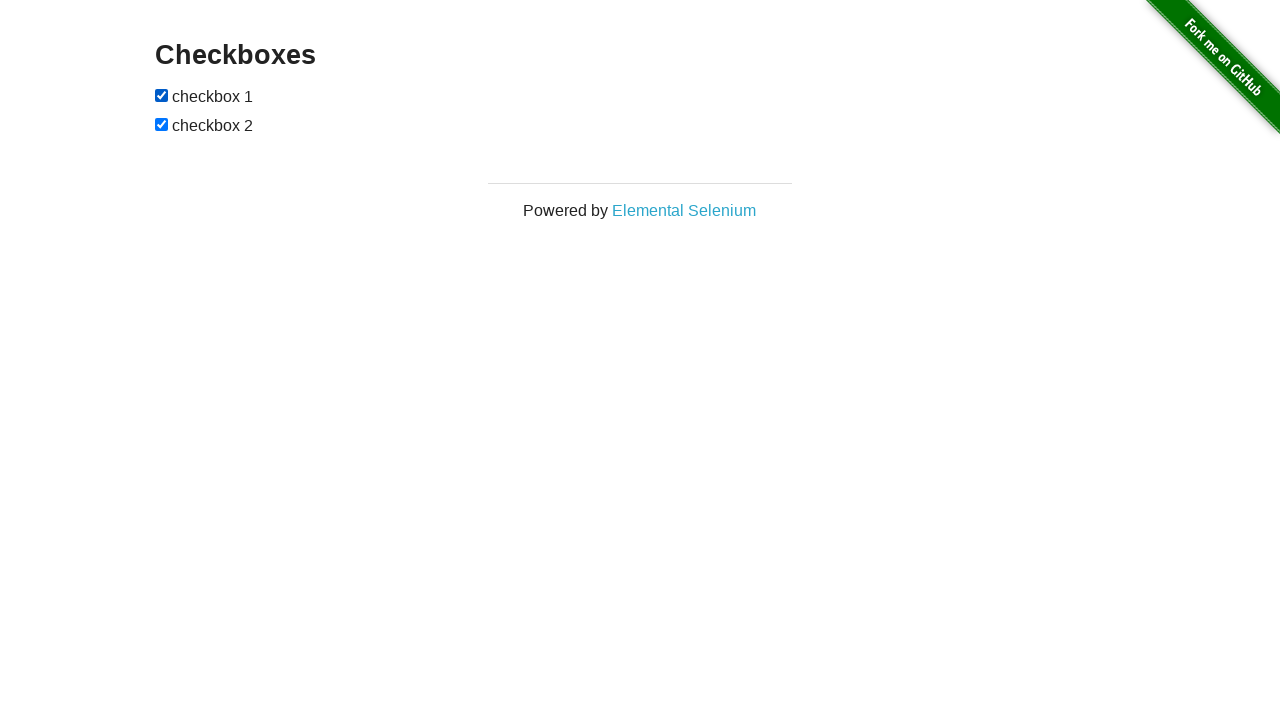

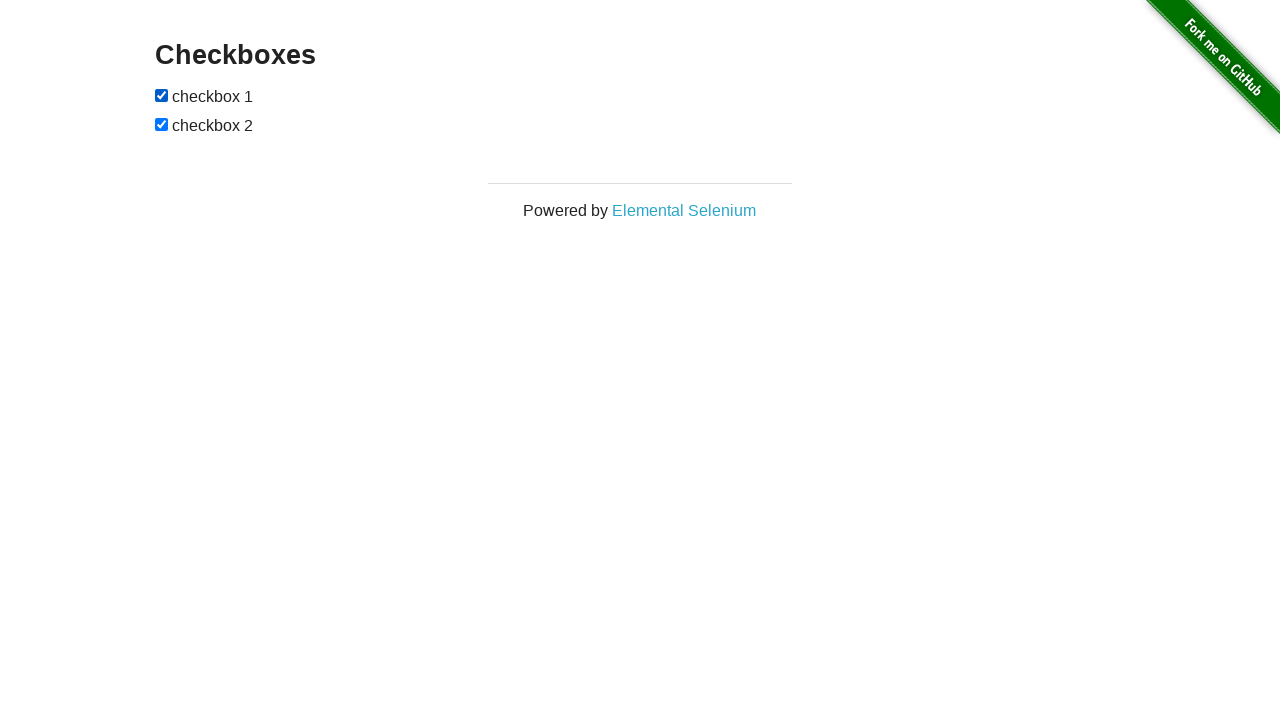